Tests marking all todo items as completed using the toggle all checkbox

Starting URL: https://demo.playwright.dev/todomvc

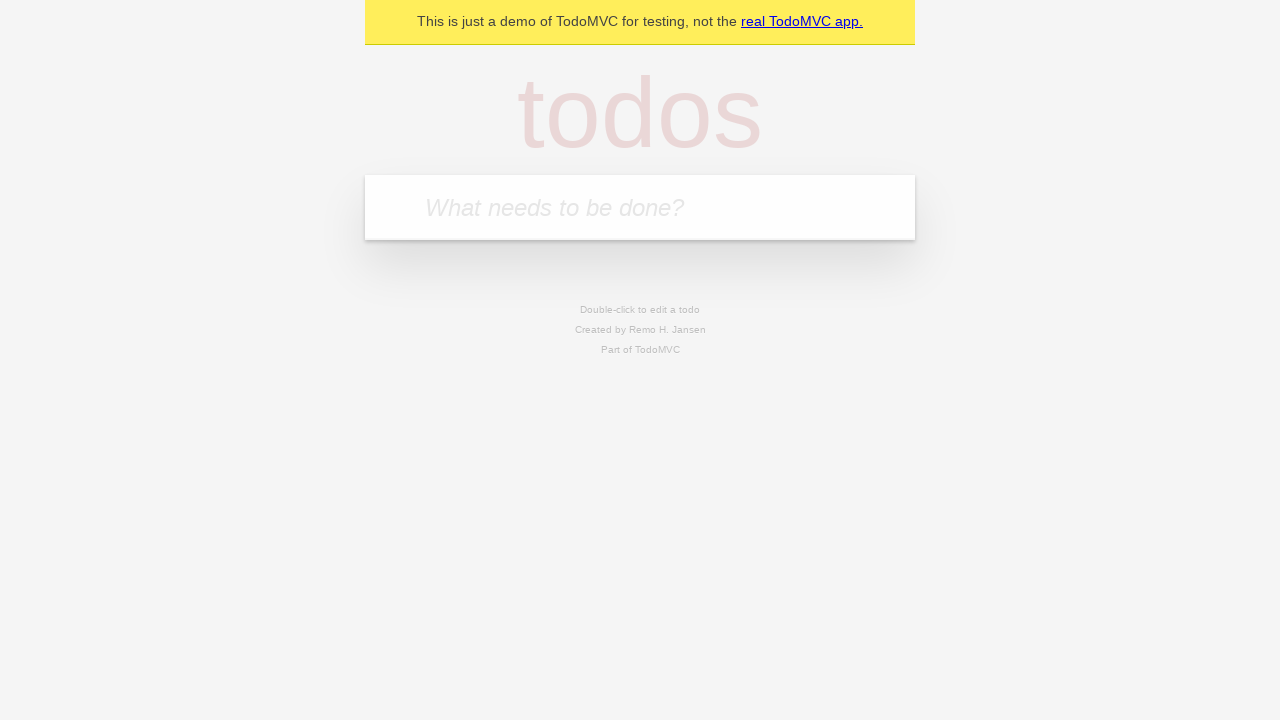

Navigated to TodoMVC demo page
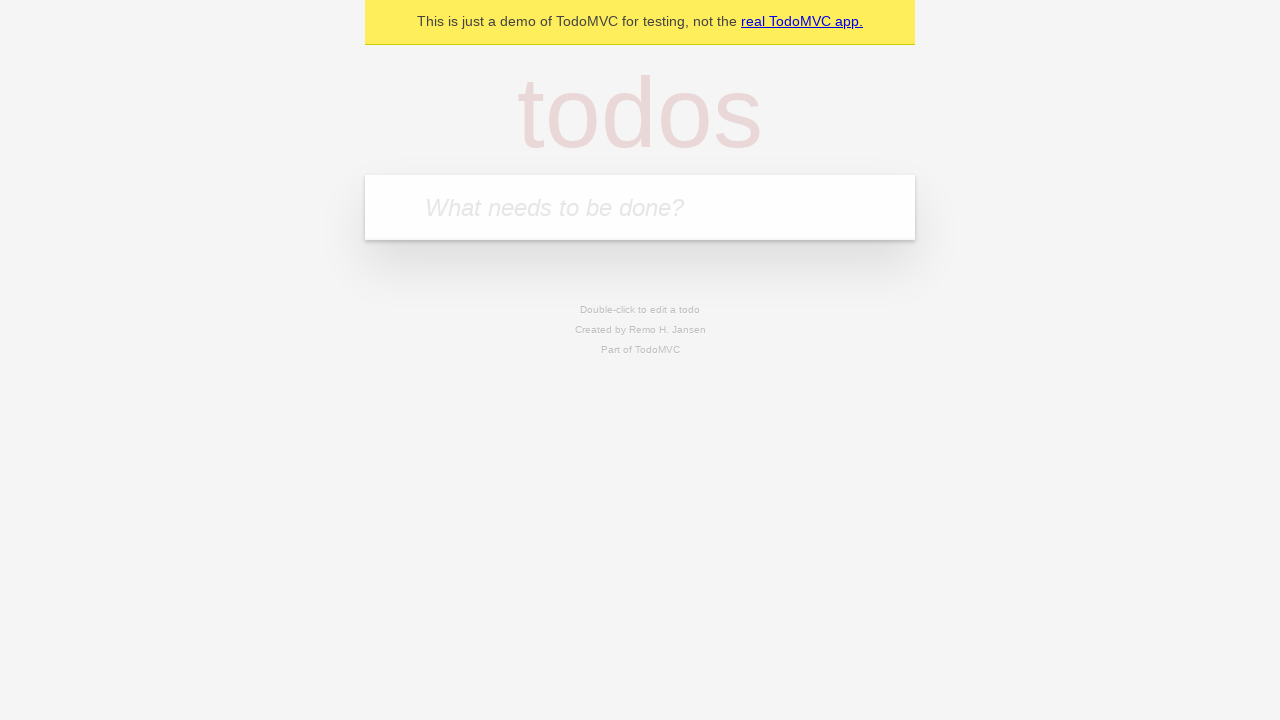

Located todo input field
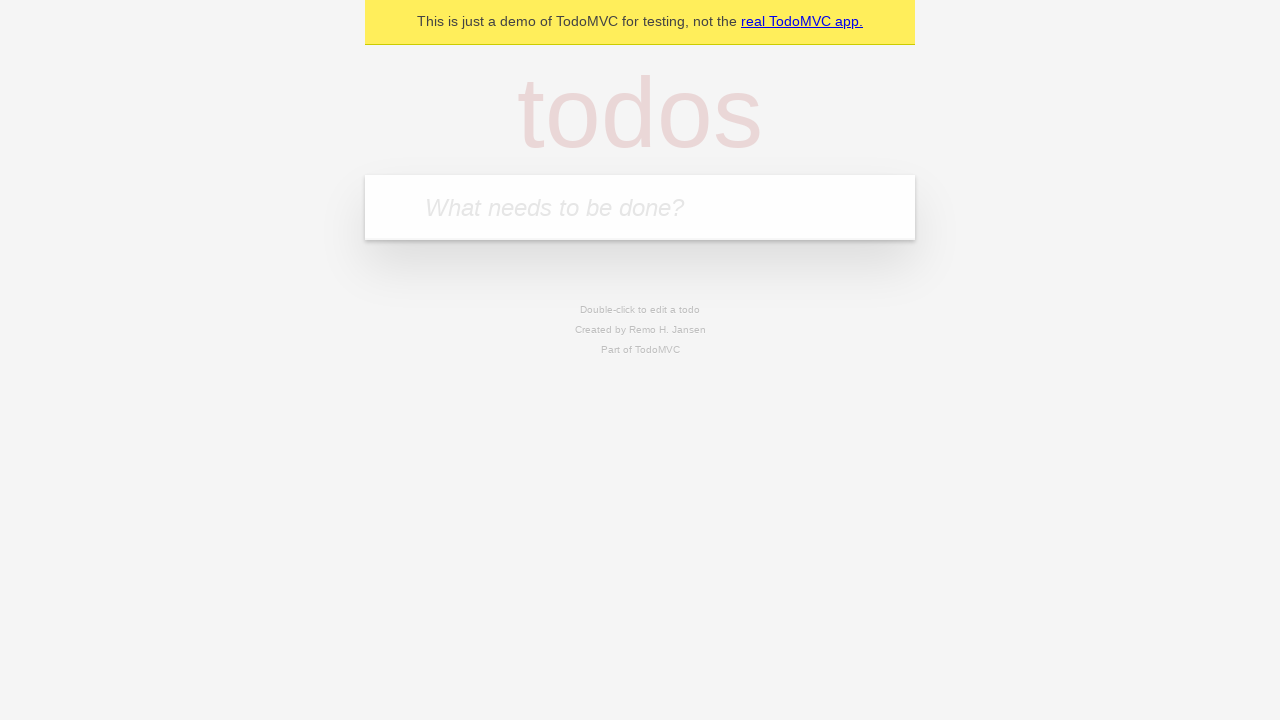

Filled todo input with 'buy some cheese' on internal:attr=[placeholder="What needs to be done?"i]
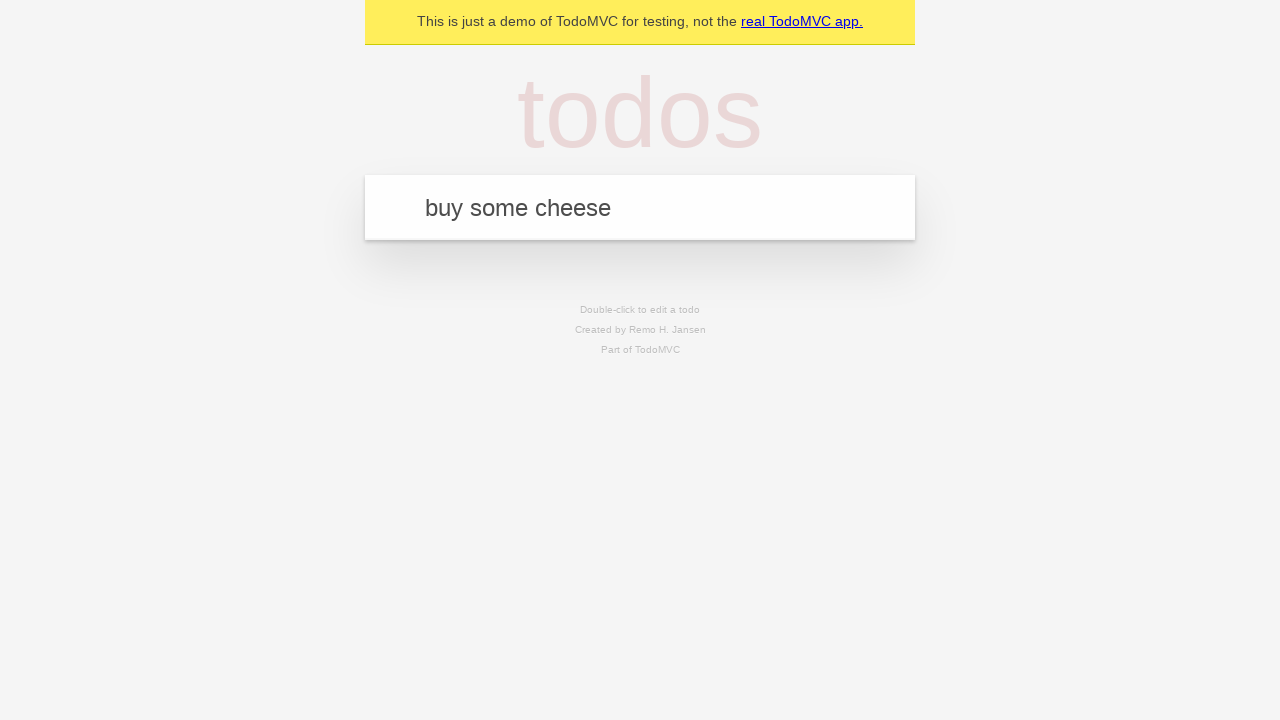

Pressed Enter to create todo 'buy some cheese' on internal:attr=[placeholder="What needs to be done?"i]
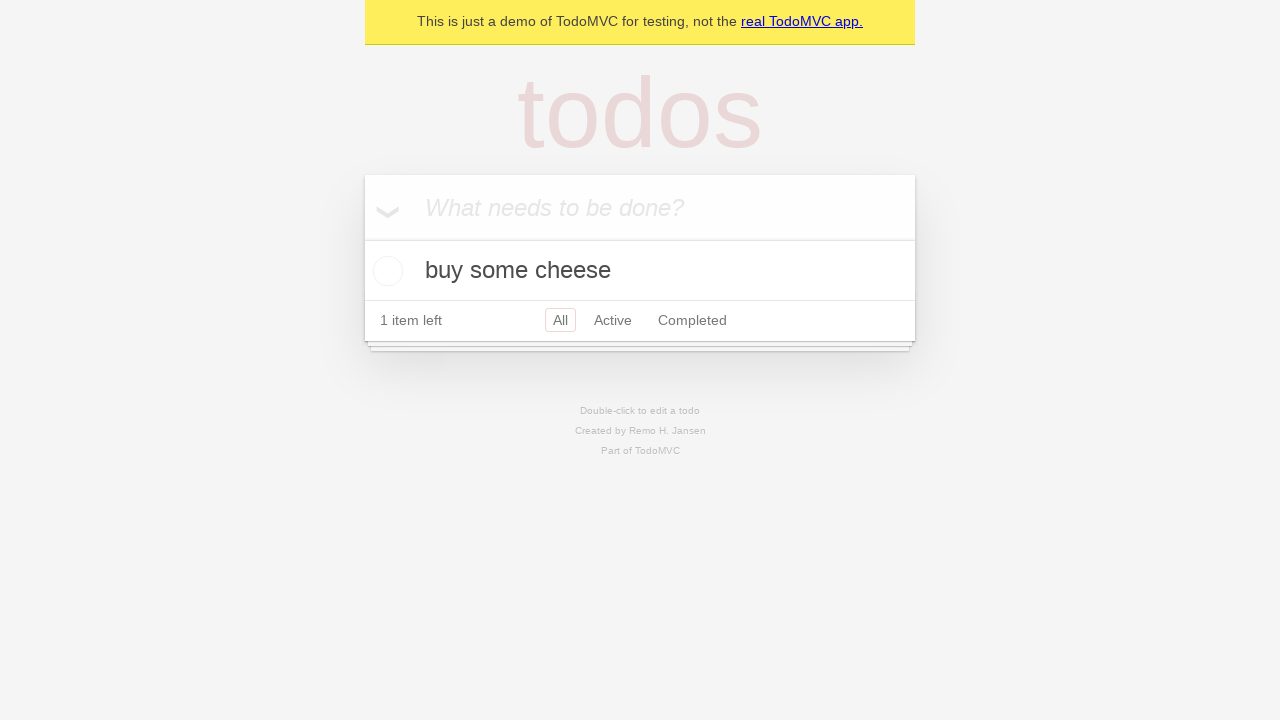

Filled todo input with 'feed the cat' on internal:attr=[placeholder="What needs to be done?"i]
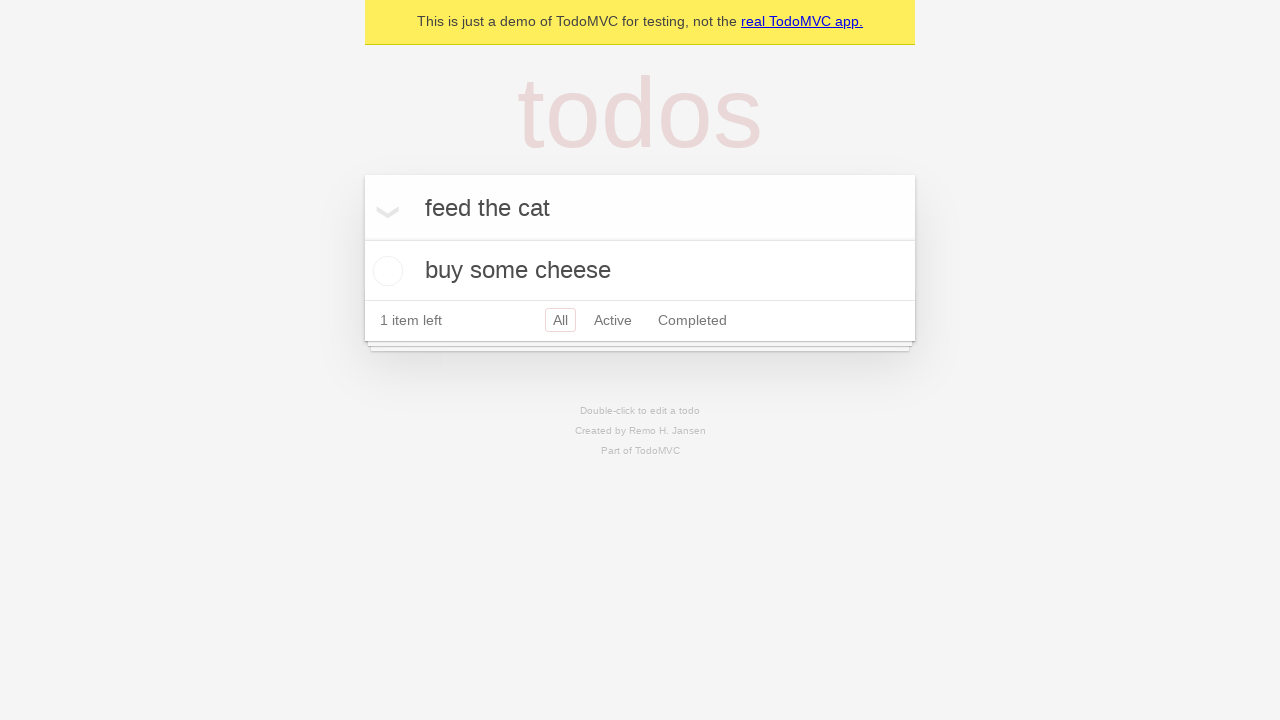

Pressed Enter to create todo 'feed the cat' on internal:attr=[placeholder="What needs to be done?"i]
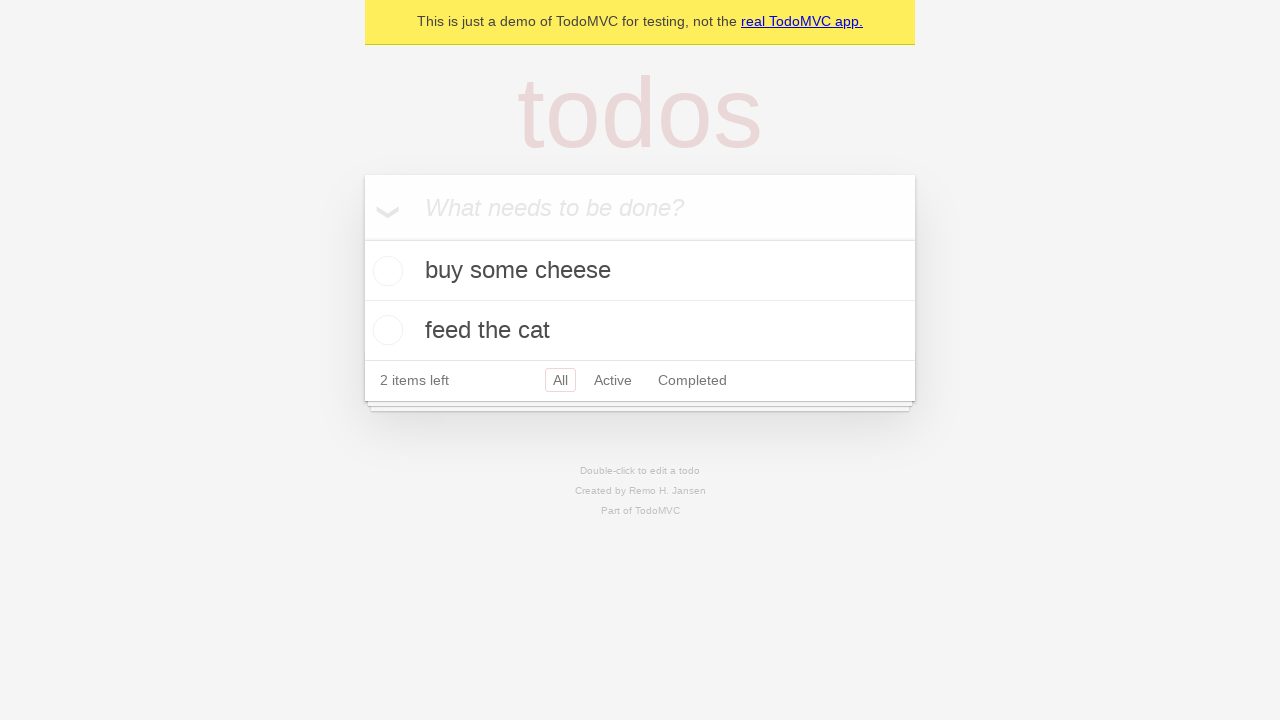

Filled todo input with 'book a doctors appointment' on internal:attr=[placeholder="What needs to be done?"i]
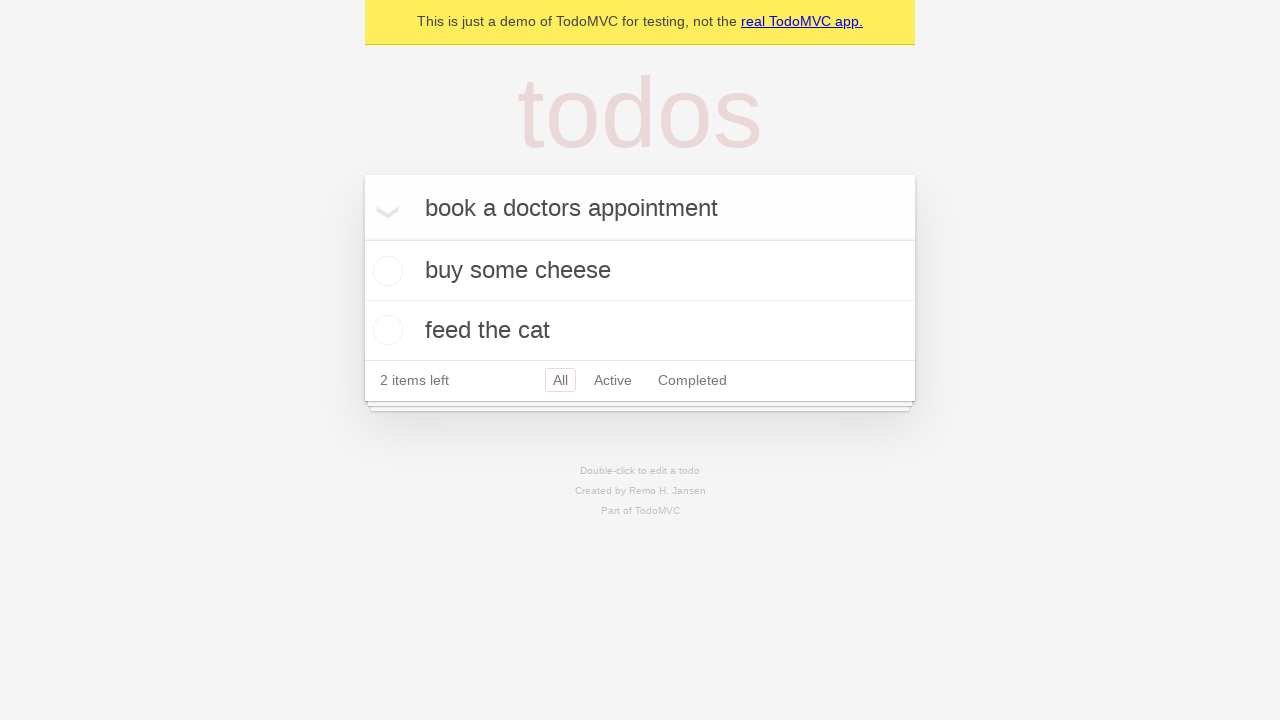

Pressed Enter to create todo 'book a doctors appointment' on internal:attr=[placeholder="What needs to be done?"i]
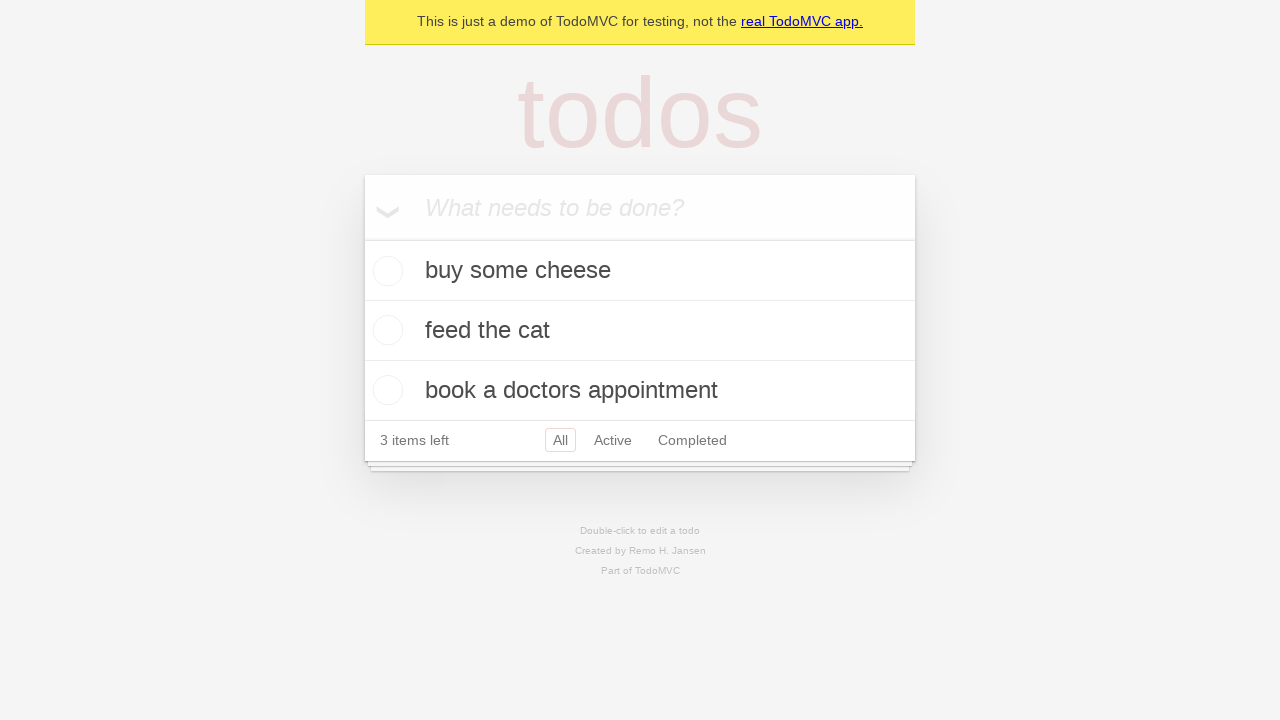

Clicked 'Mark all as complete' checkbox at (362, 238) on internal:label="Mark all as complete"i
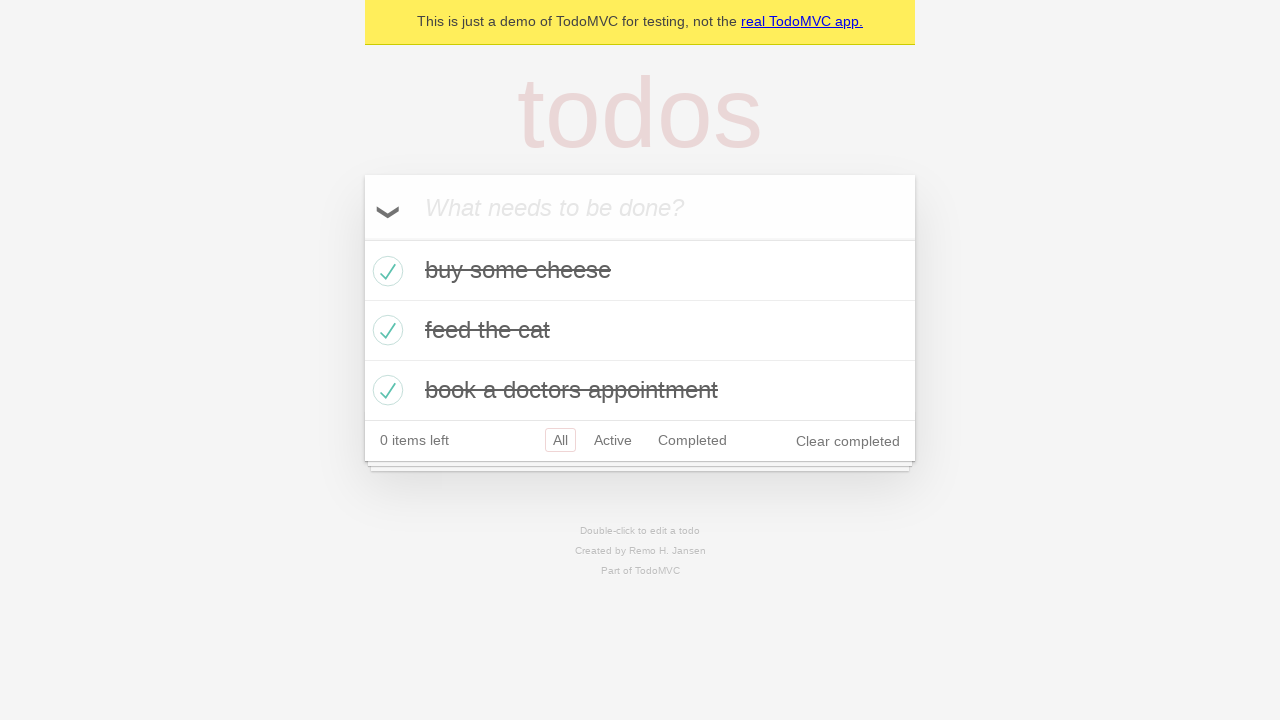

All todo items marked as completed and displayed with completed state
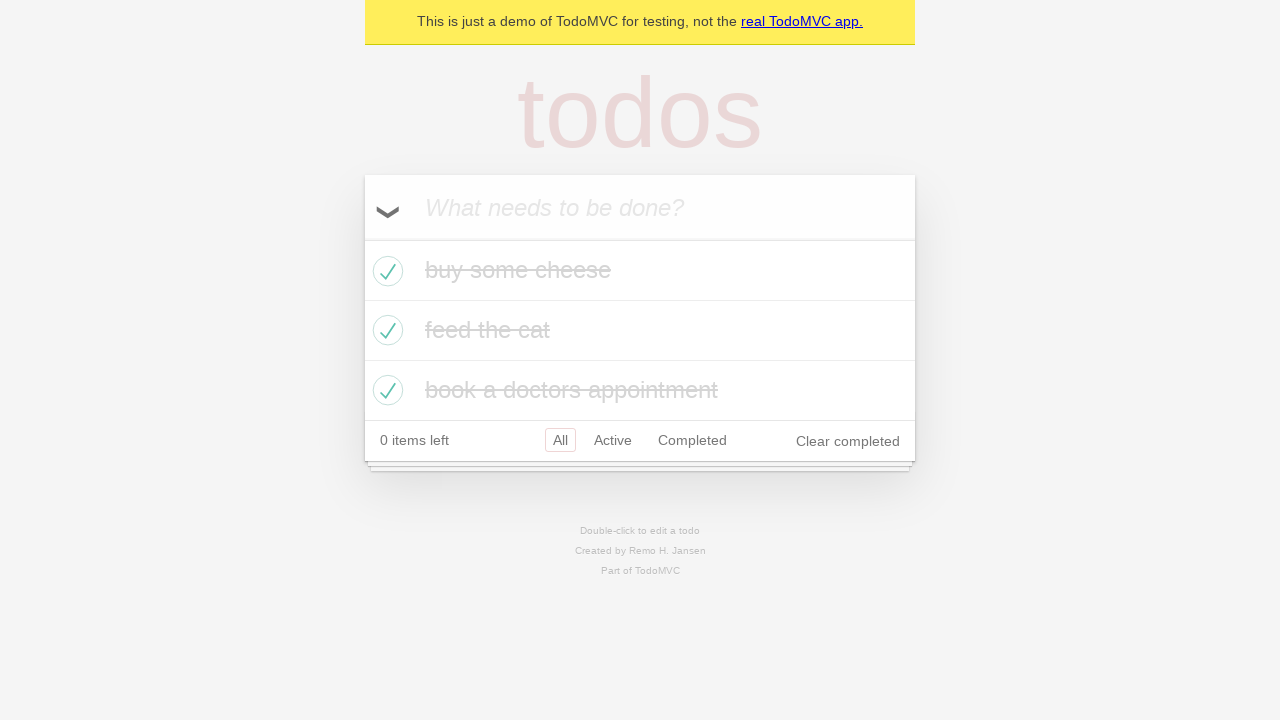

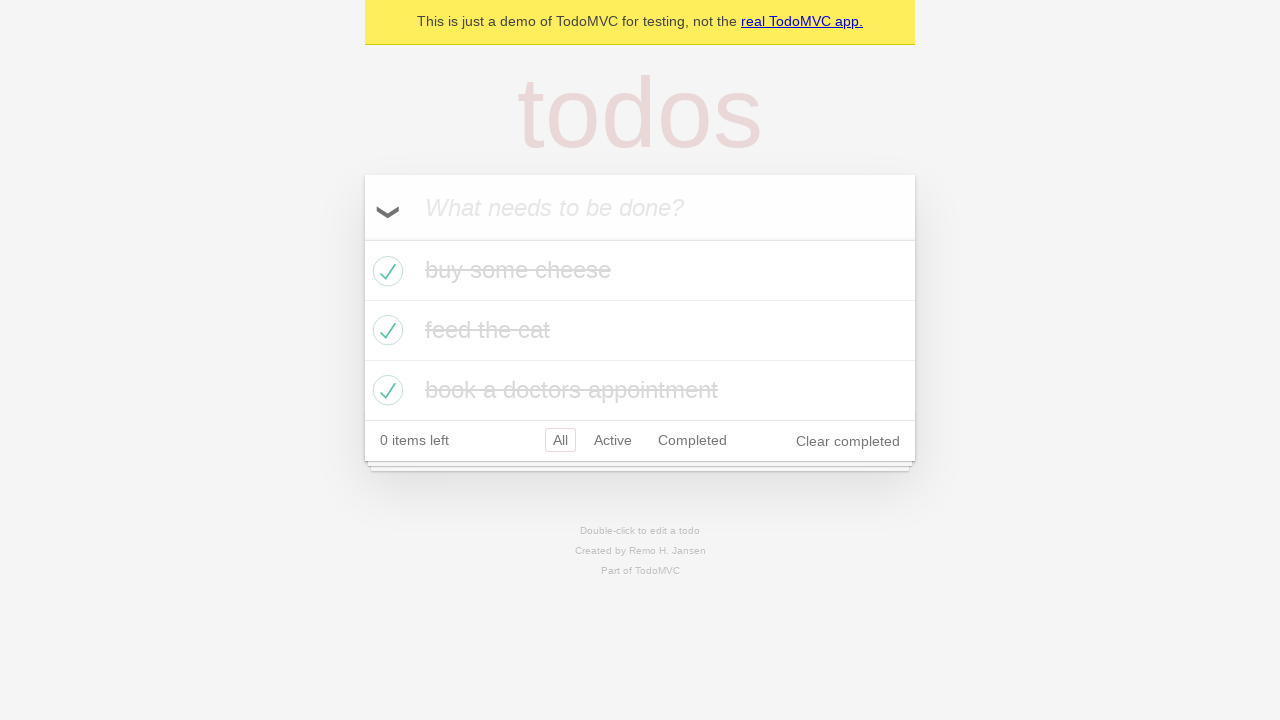